Tests date picker functionality by selecting start and end dates with specific year, month, and day values

Starting URL: https://www.tutorialspoint.com/selenium/practice/date-picker.php

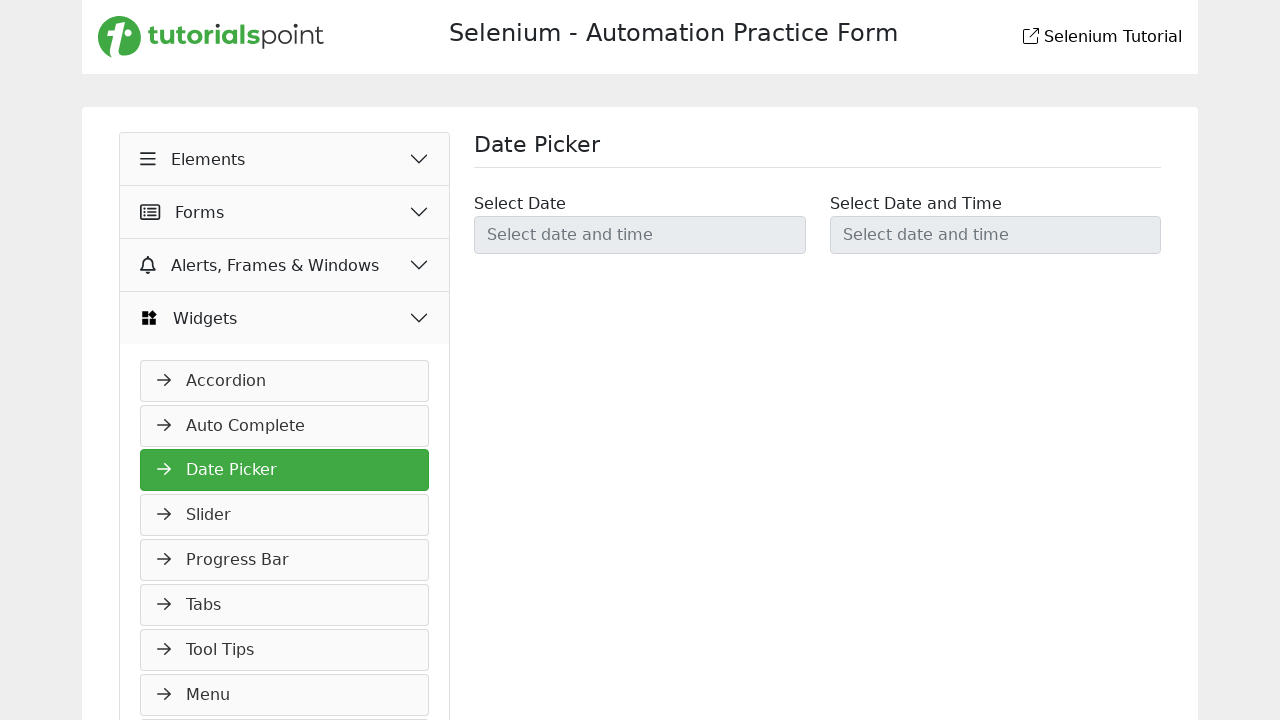

Clicked on start date picker at (640, 235) on #datetimepicker1
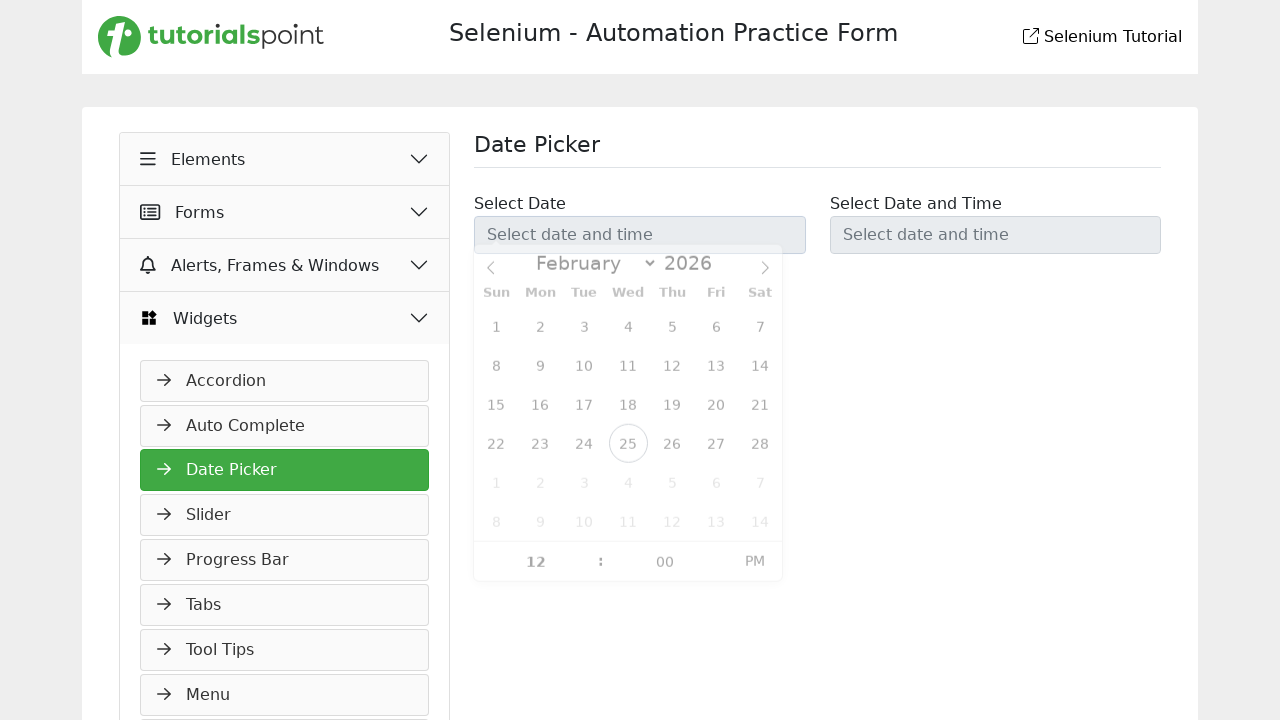

Located year input field for start date
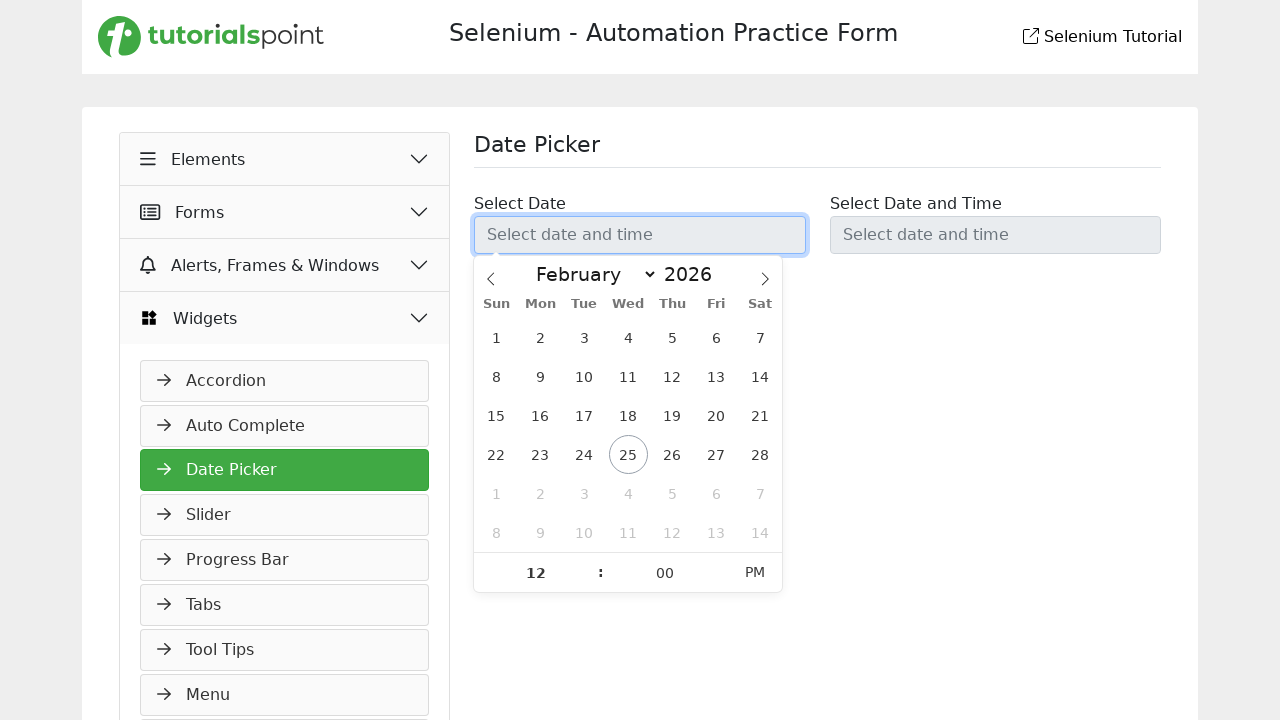

Cleared year input field on (//input[@aria-label='Year'])[1]
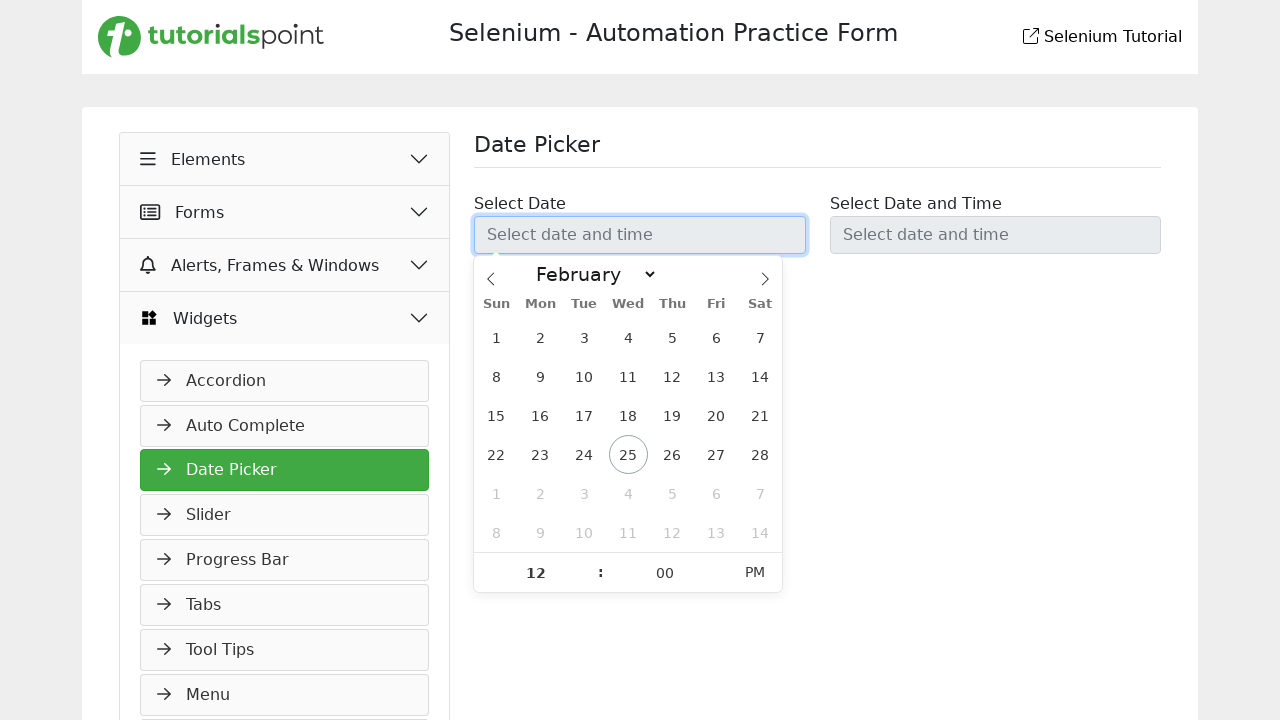

Filled year input with 2023 on (//input[@aria-label='Year'])[1]
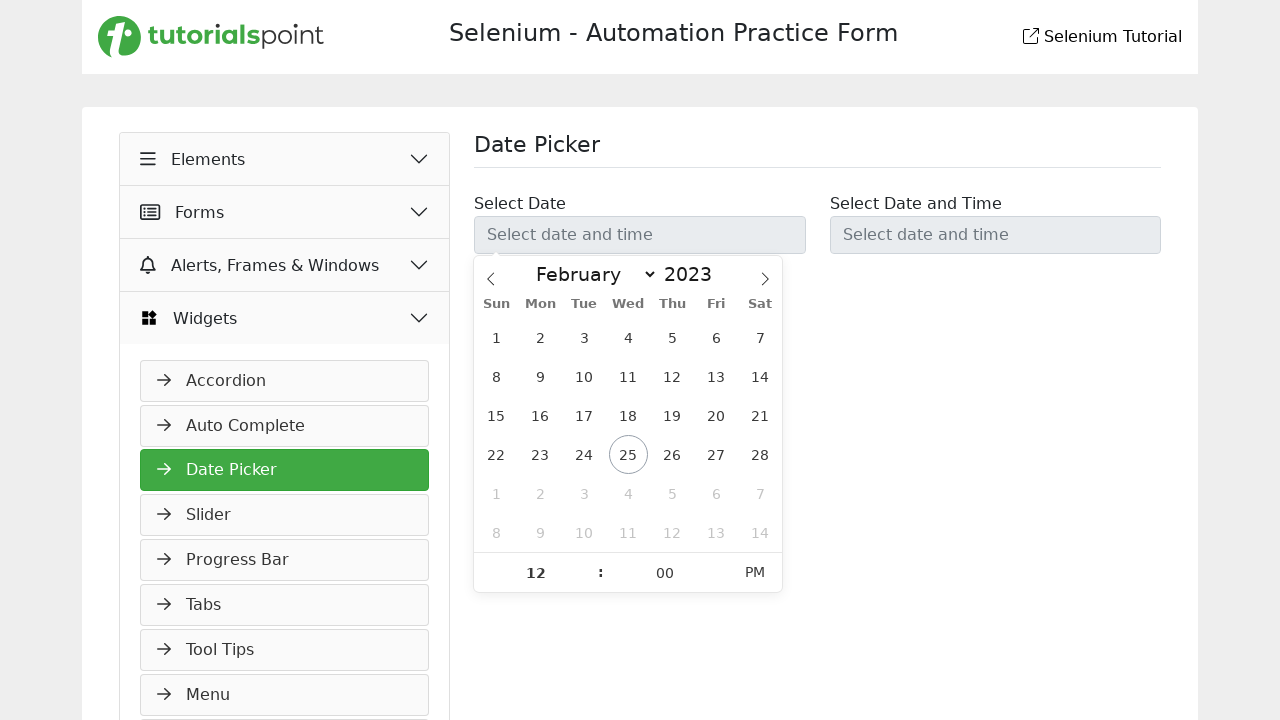

Selected May as start date month on (//select[@aria-label='Month'])[1]
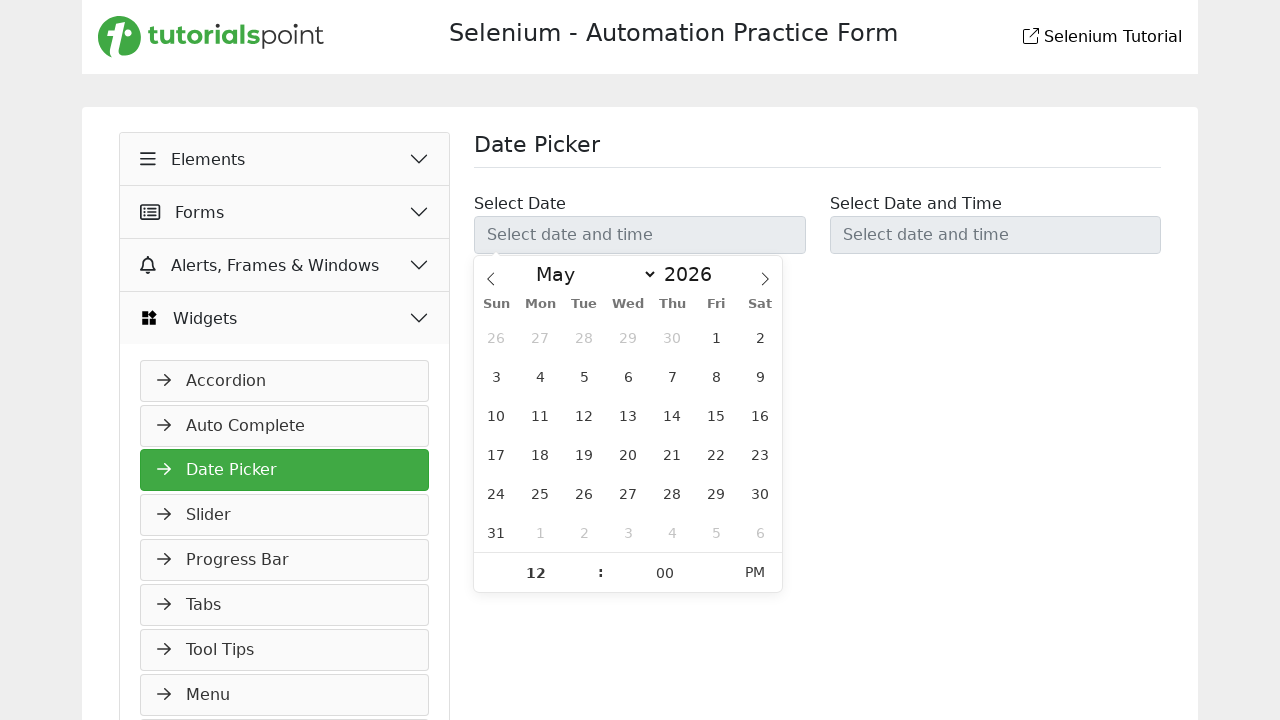

Retrieved all available day elements for start date
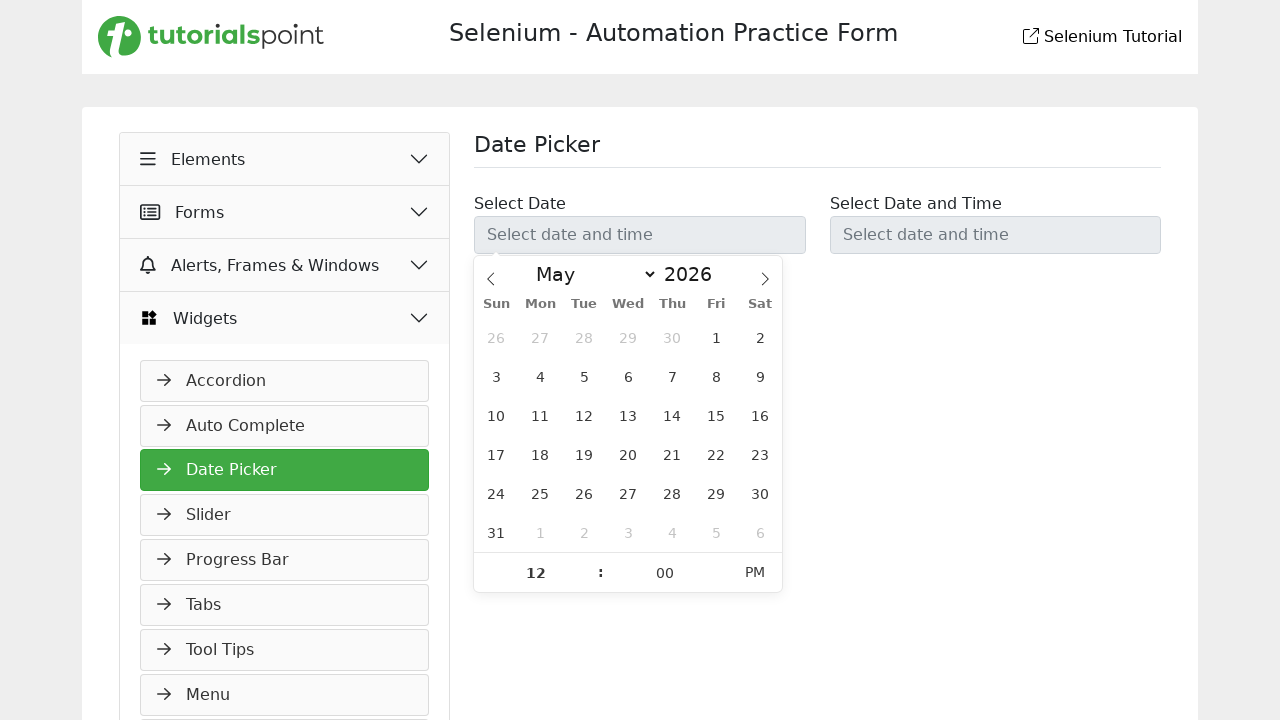

Selected day 5 for start date at (584, 376) on (//div[@class='dayContainer'])[1]//span[@class='flatpickr-day'] >> nth=4
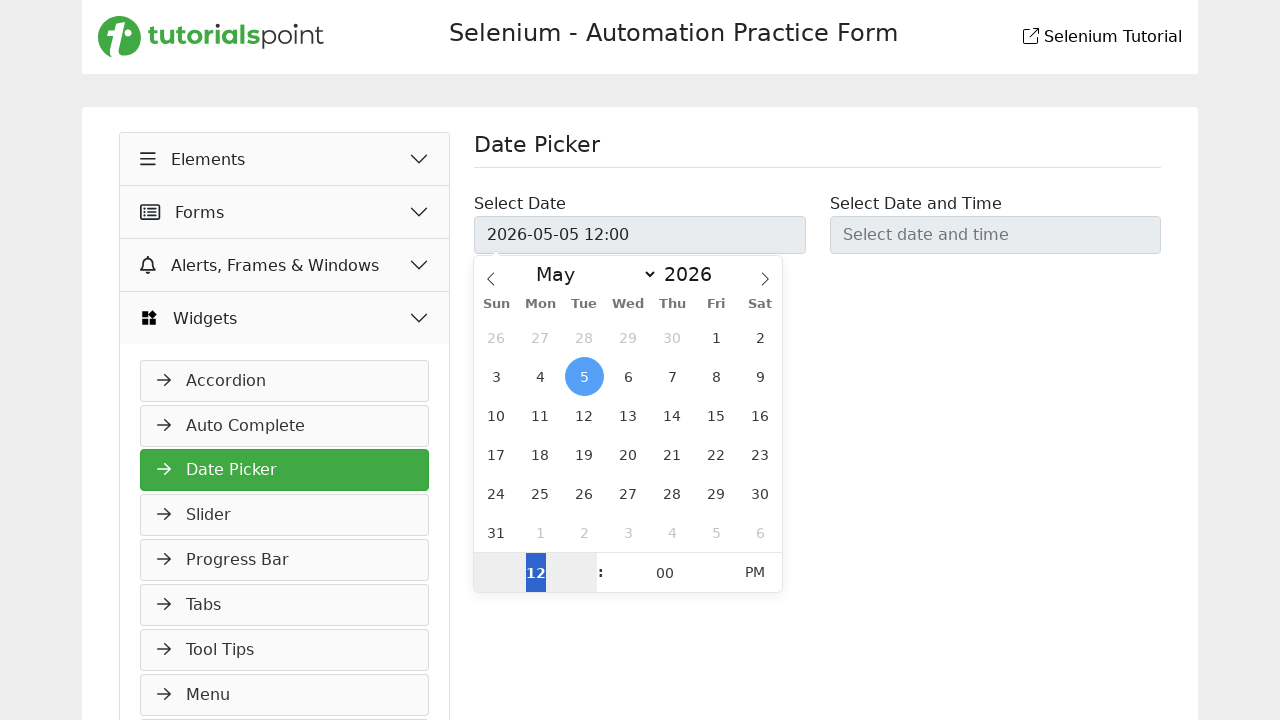

Pressed Tab to navigate to next field
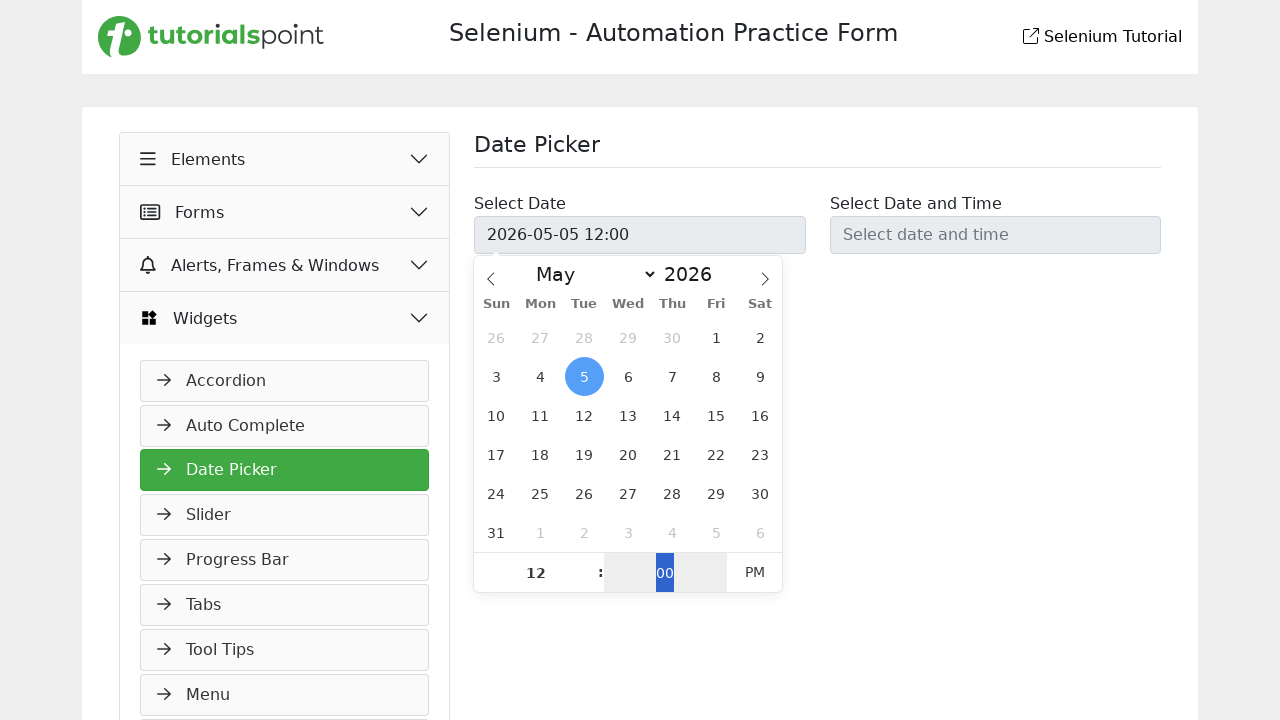

Pressed Tab to navigate to next field
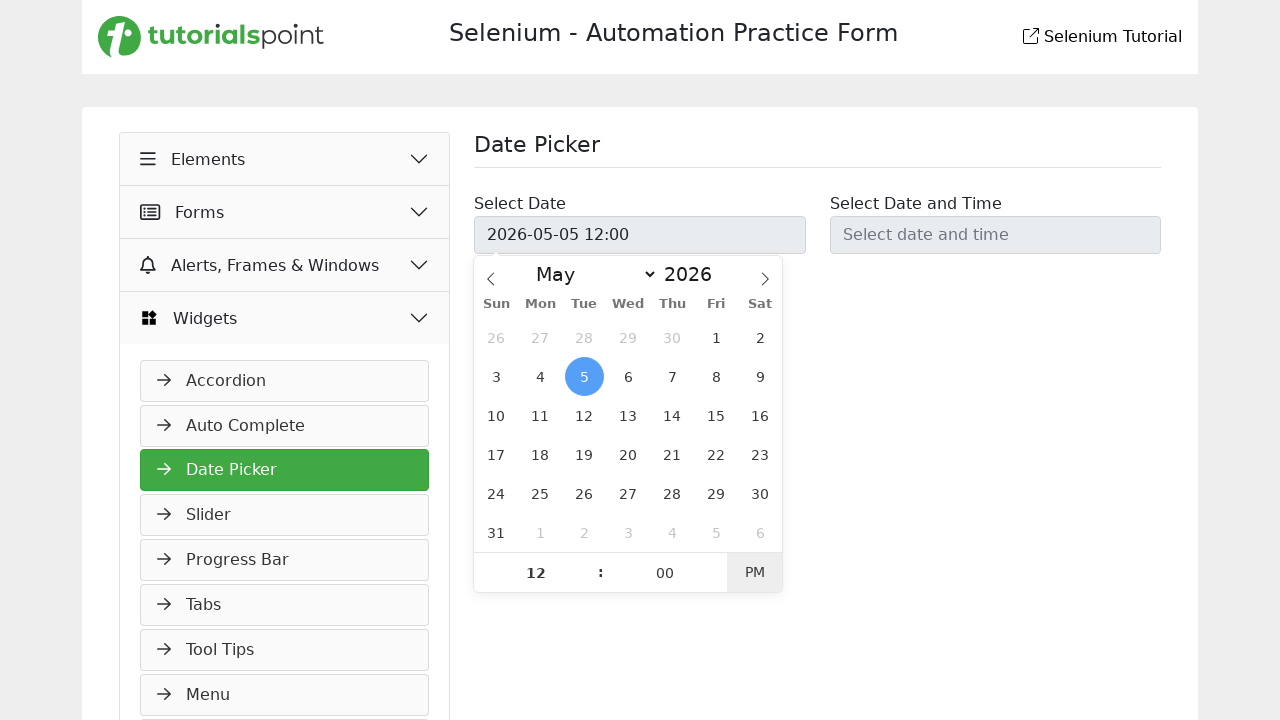

Pressed Tab to navigate to next field
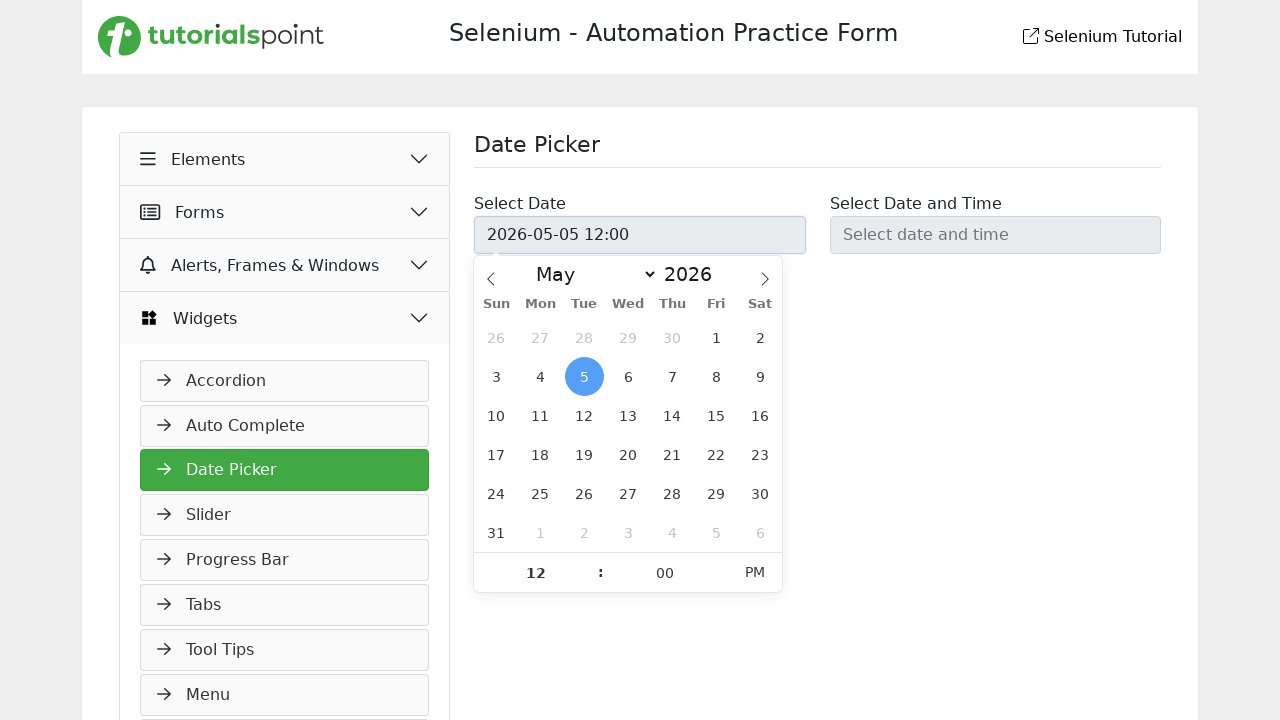

Pressed Tab to navigate to next field
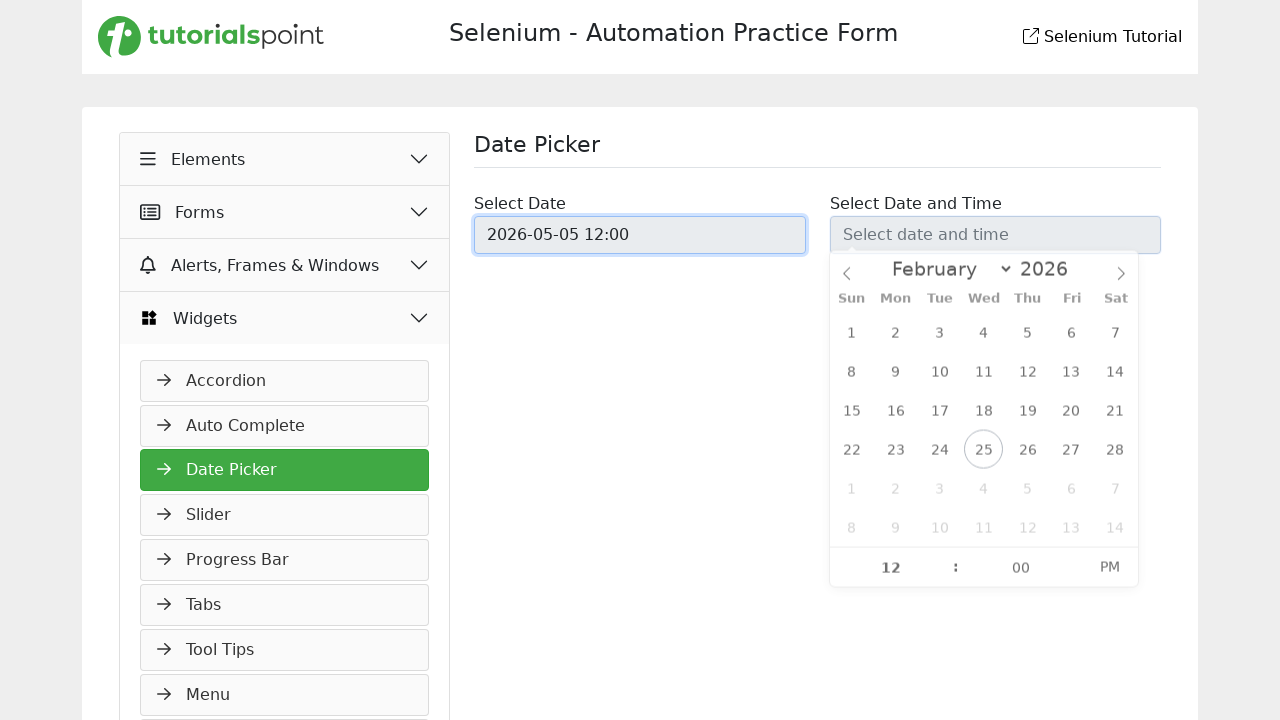

Clicked on end date picker at (995, 235) on #datetimepicker2[type='text']
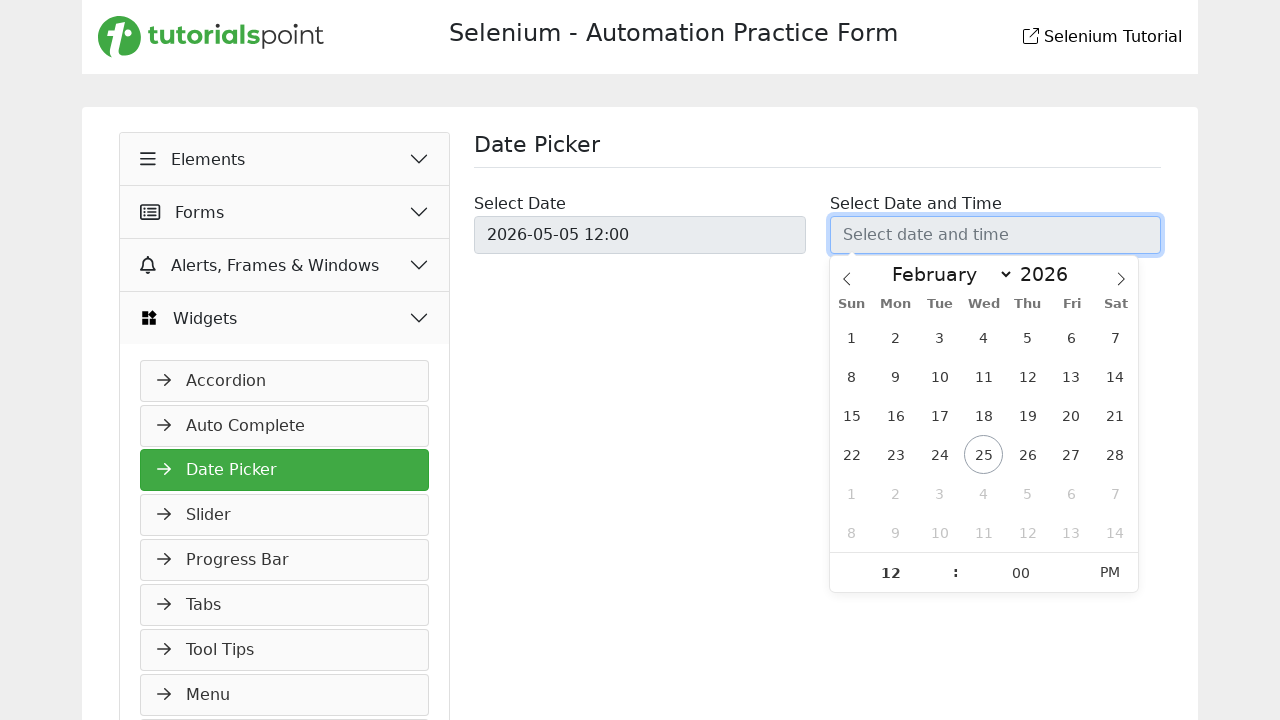

Located year input field for end date
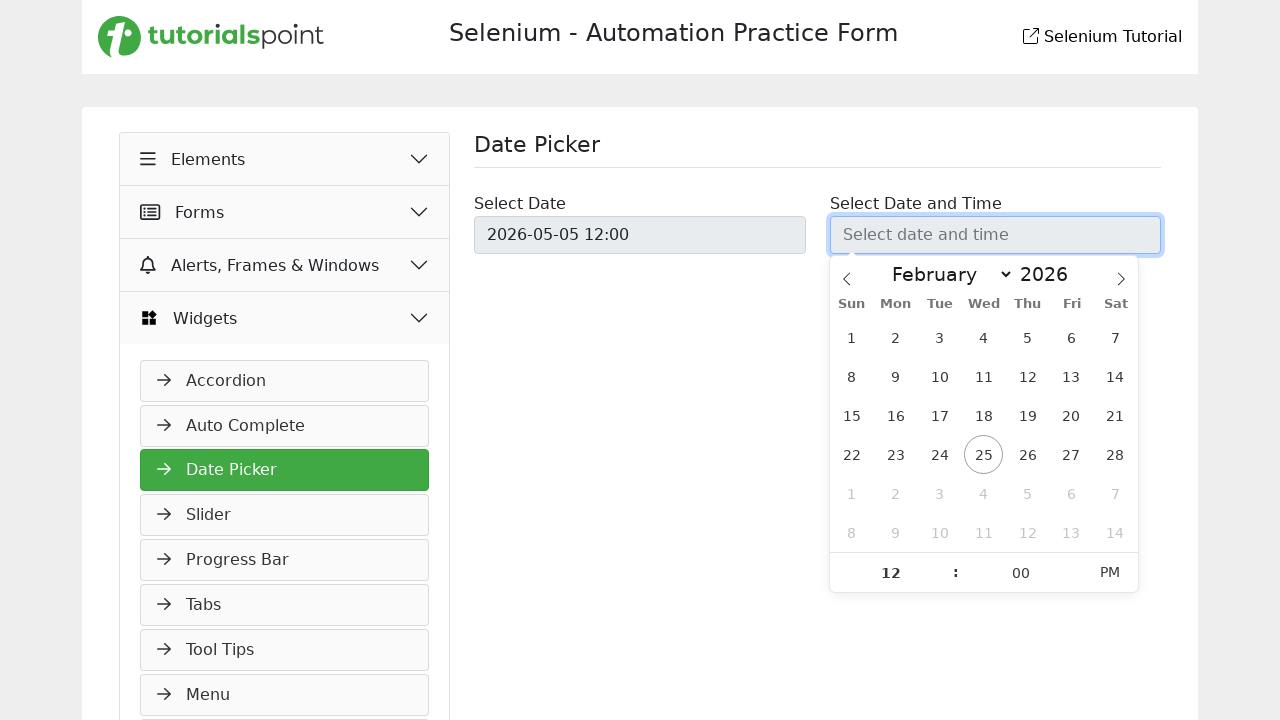

Cleared year input field for end date on (//input[@aria-label='Year'])[2]
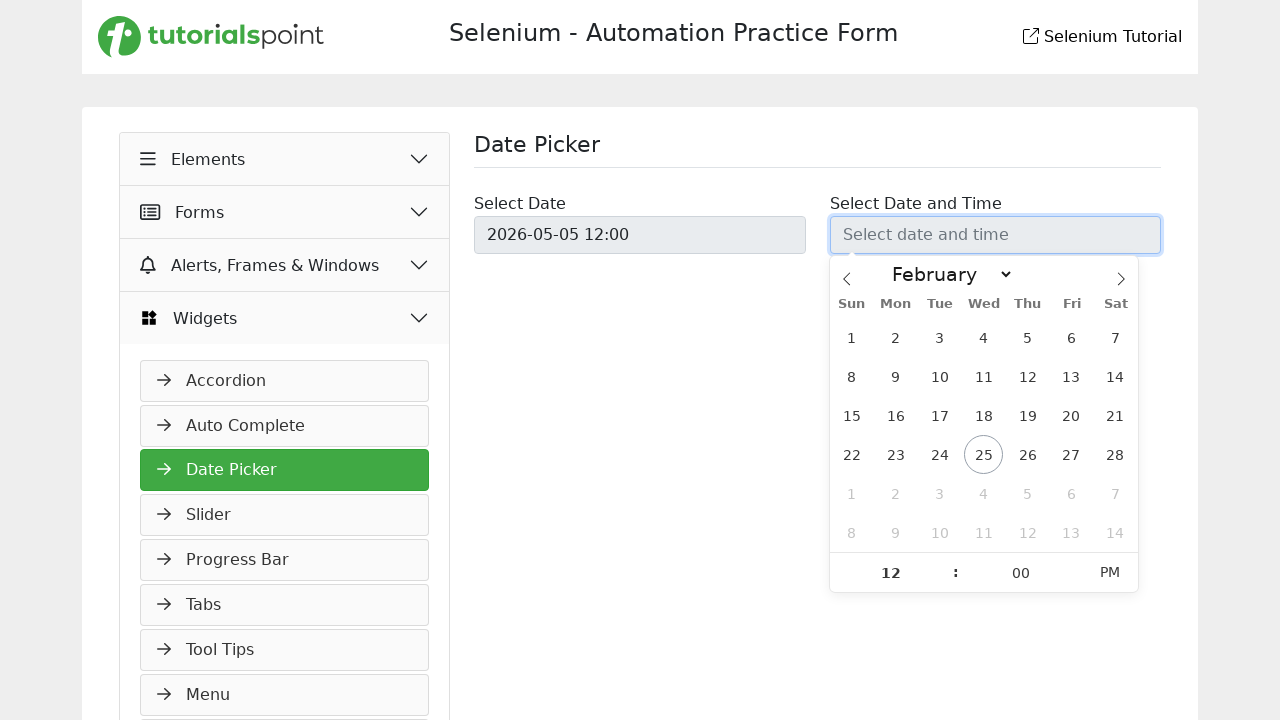

Filled year input with 2023 for end date on (//input[@aria-label='Year'])[2]
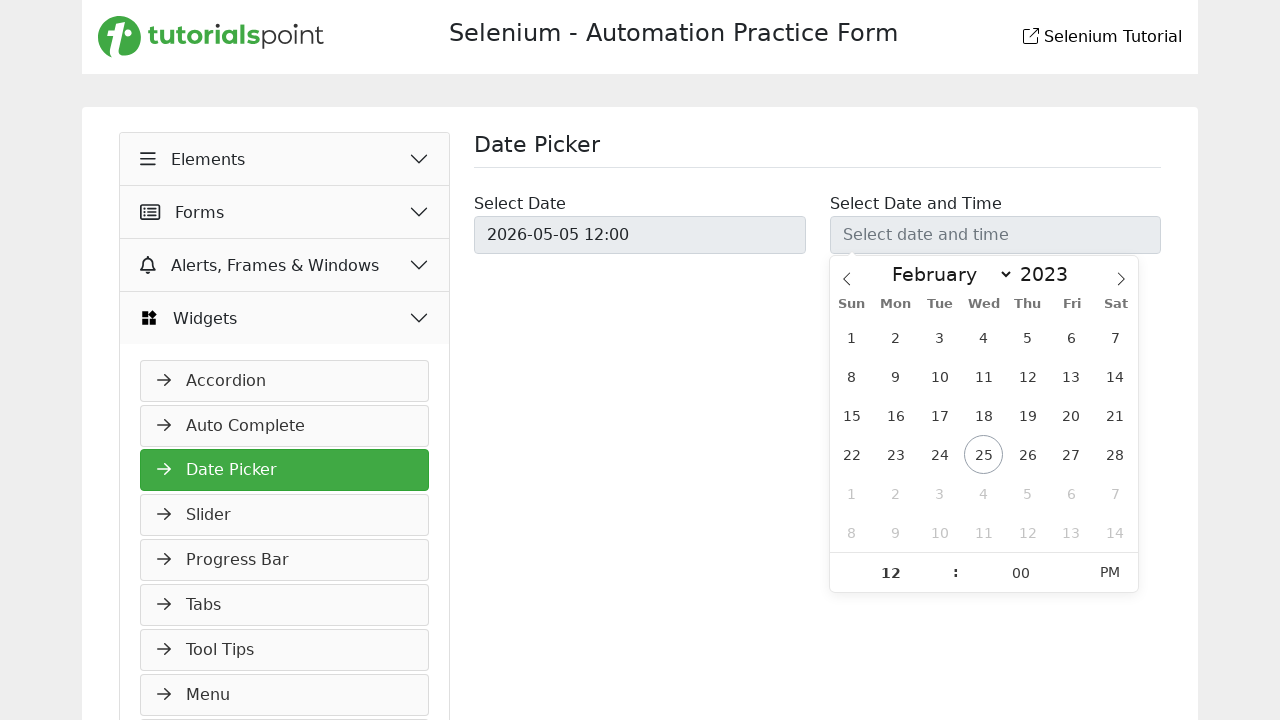

Selected May as end date month on (//select[@aria-label='Month'])[2]
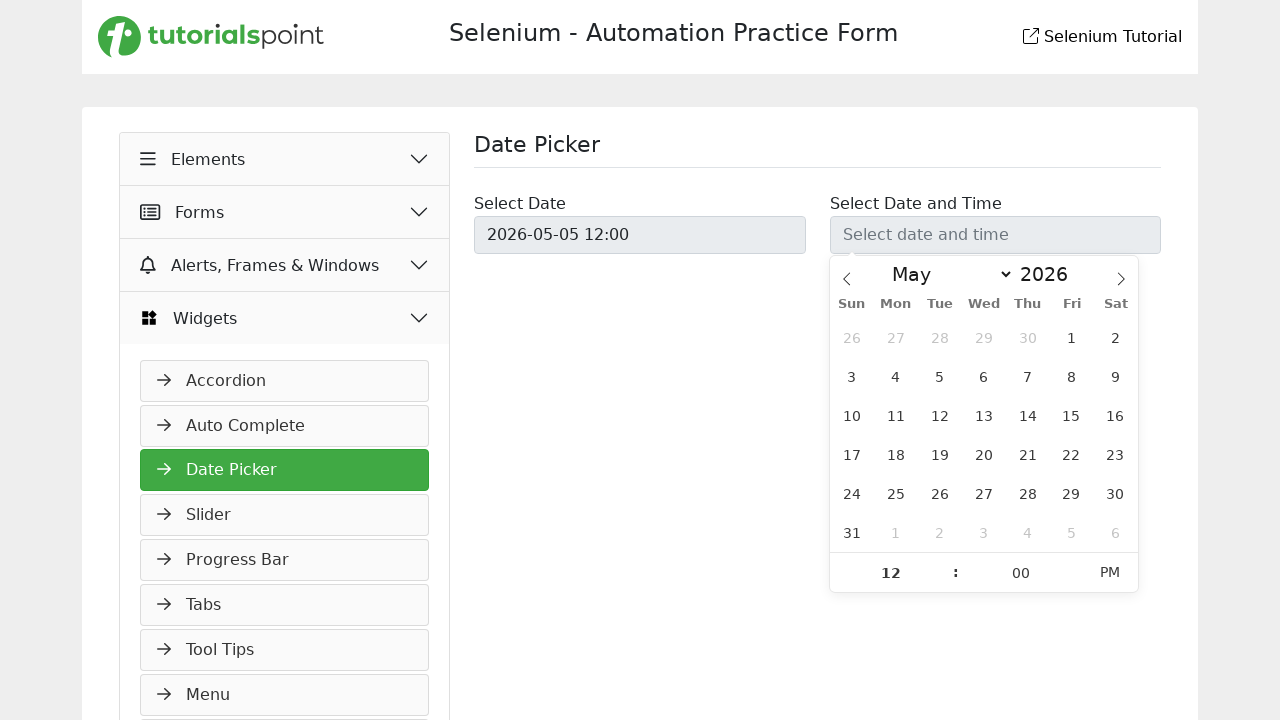

Retrieved all available day elements for end date
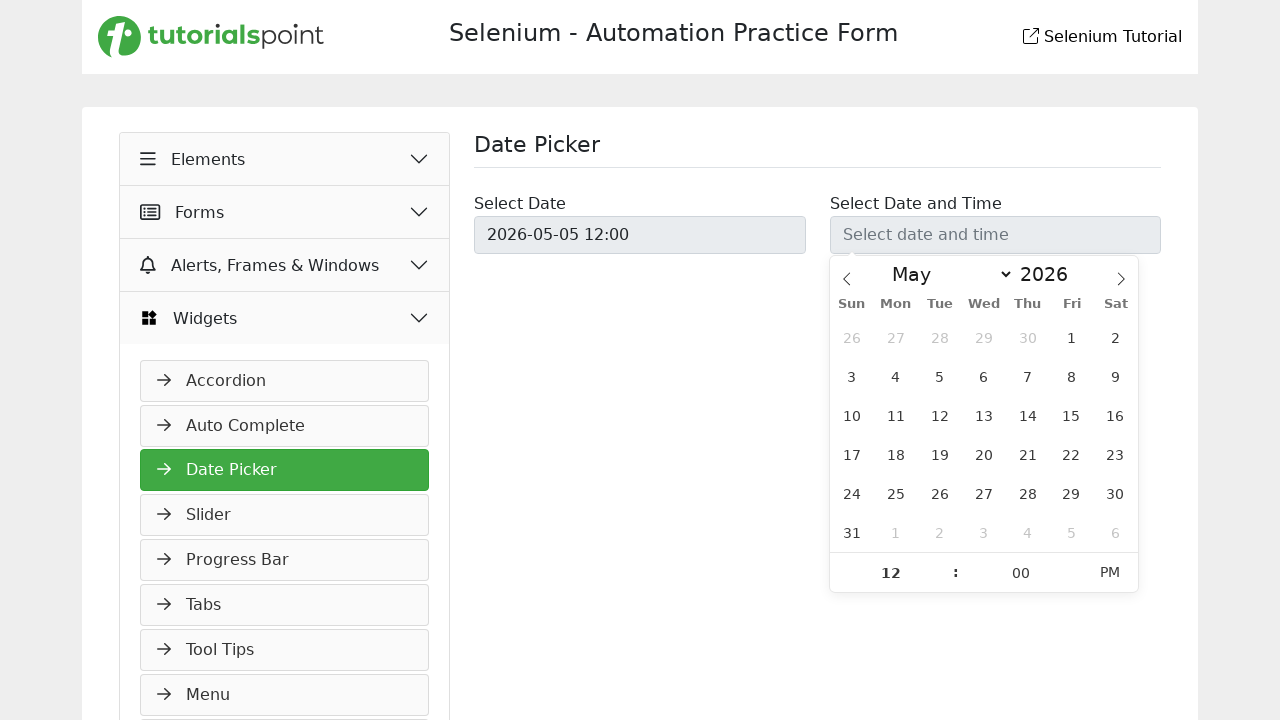

Selected day 23 for end date at (1115, 454) on (//div[@class='dayContainer'])[2]//span[@class='flatpickr-day'] >> nth=22
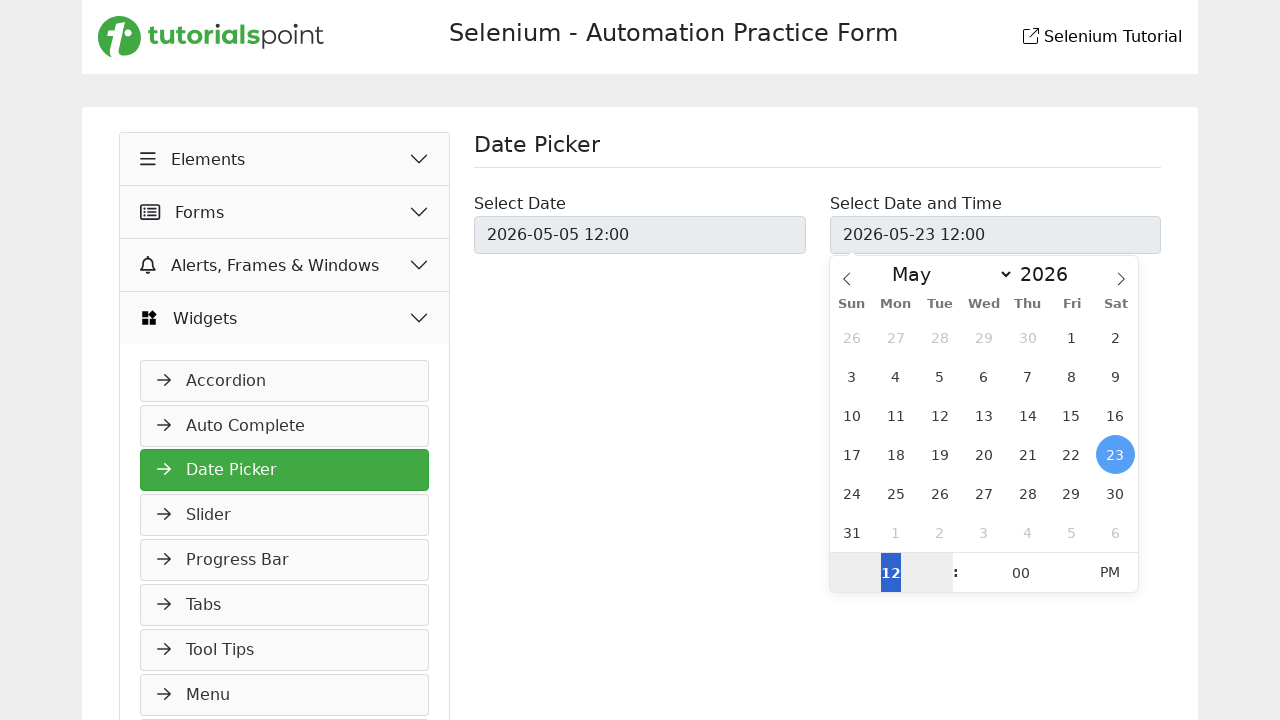

Pressed Tab to navigate through fields
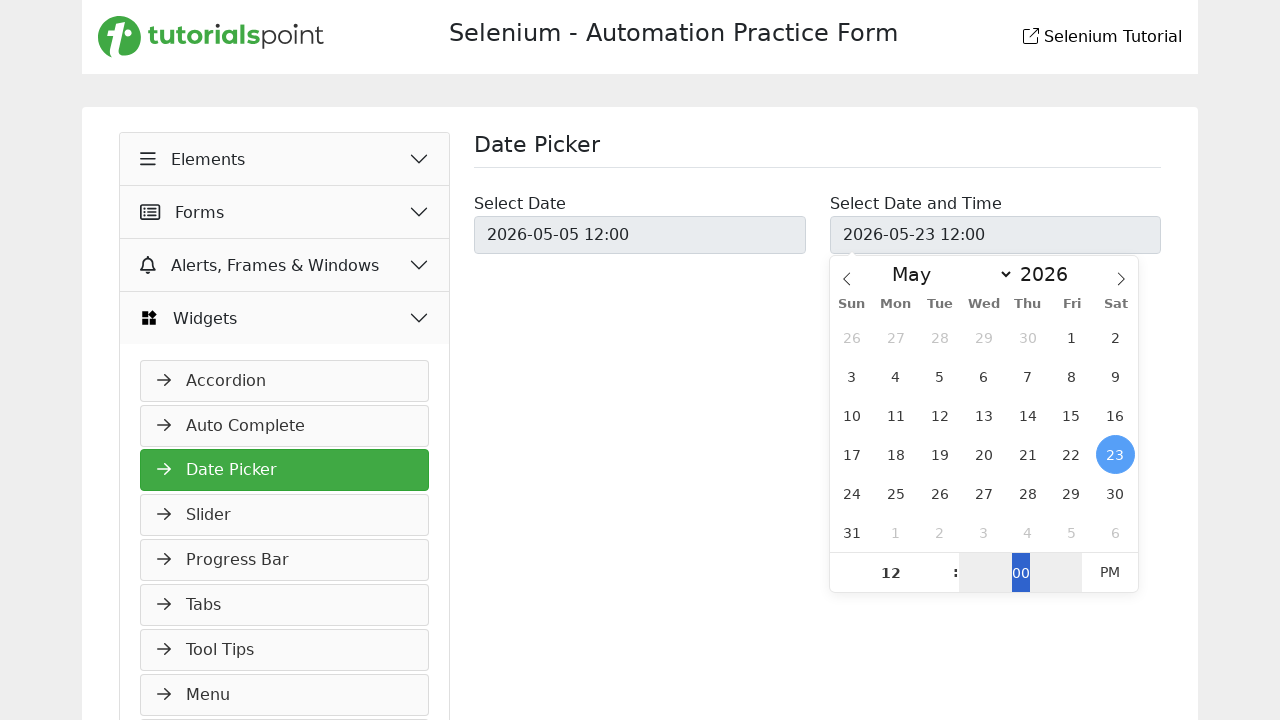

Pressed Tab to navigate through fields
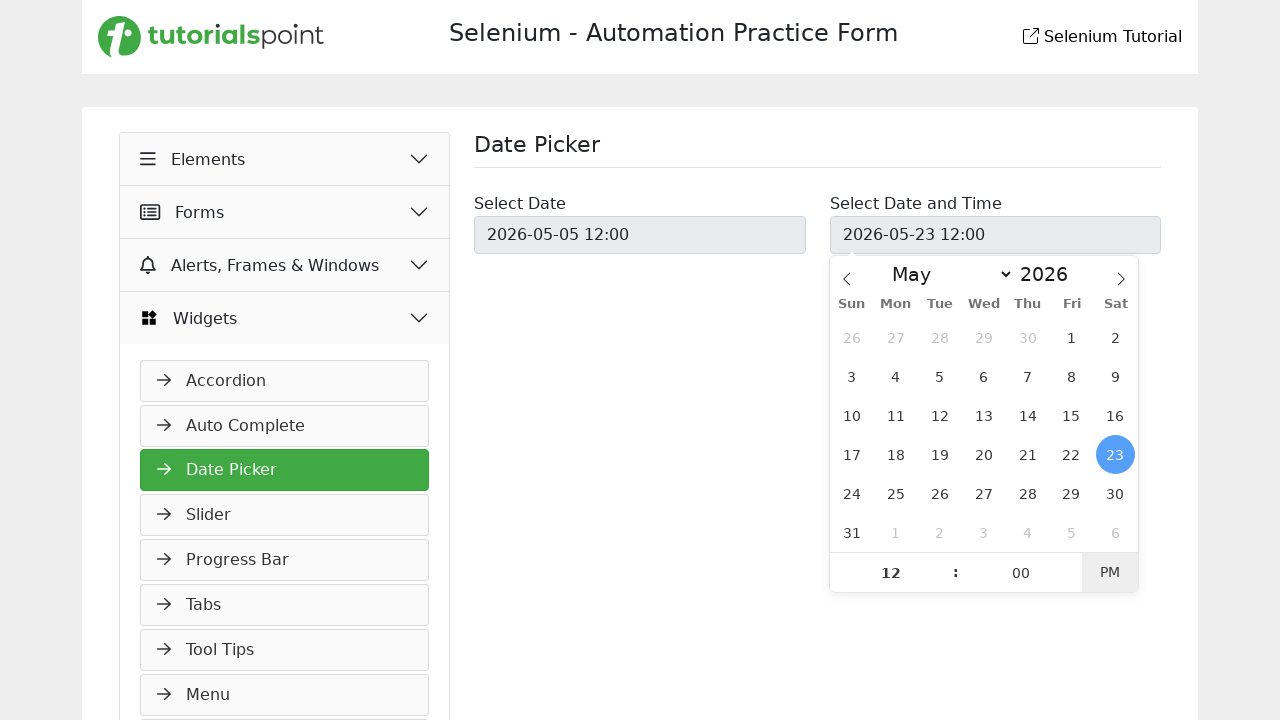

Pressed Tab to navigate through fields
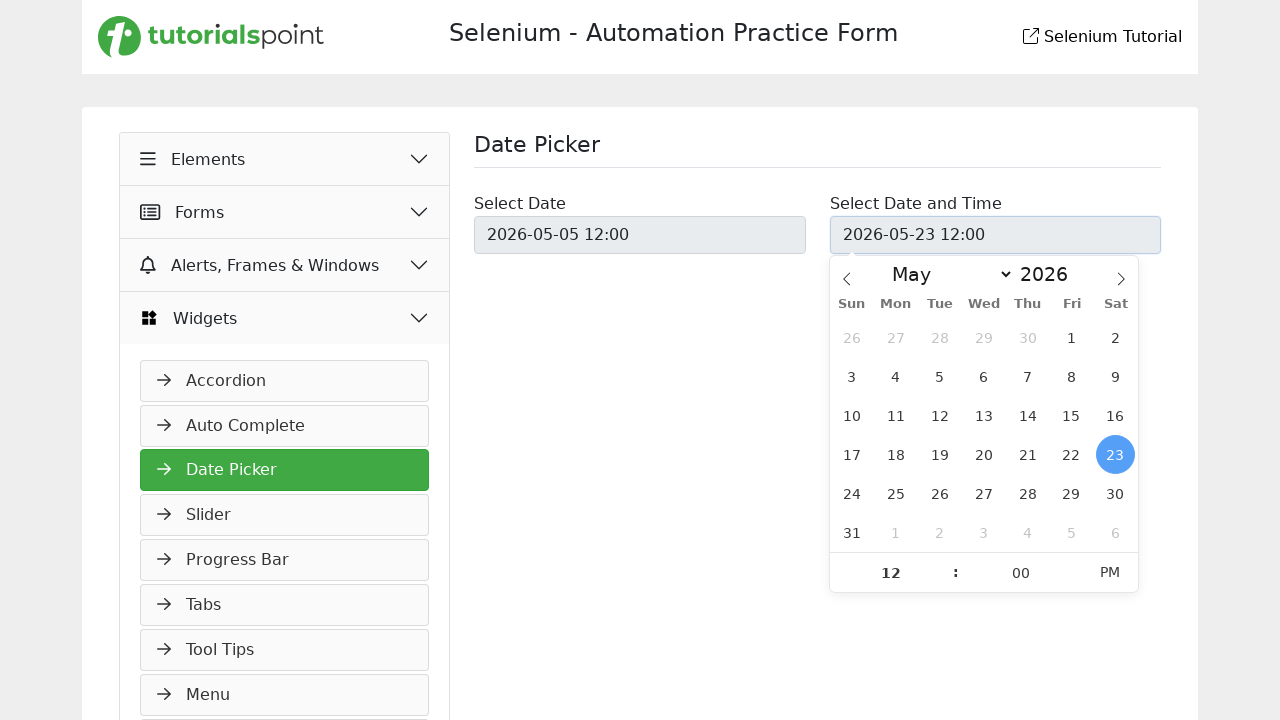

Clicked on Date Picker header to close date picker at (818, 150) on xpath=//h1[text()='Date Picker']
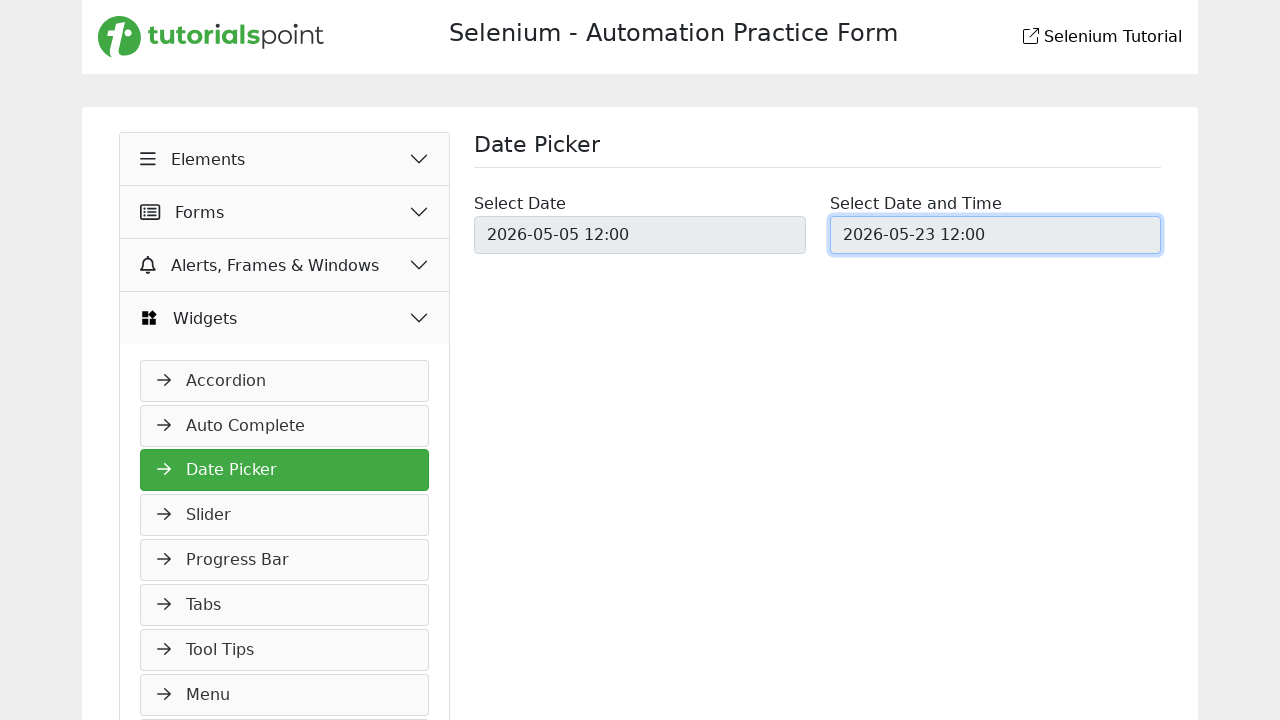

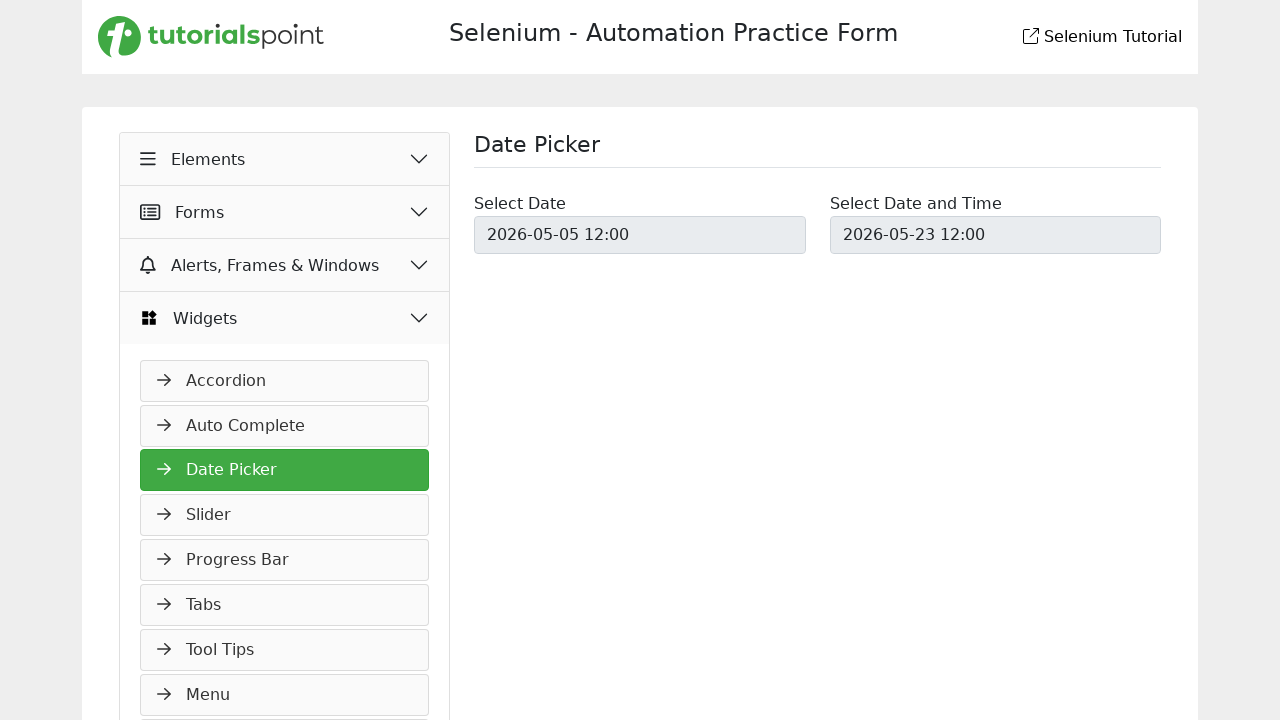